Tests file download functionality by clicking on Excel, PDF, and Text download buttons on a file download practice page.

Starting URL: https://letcode.in/file

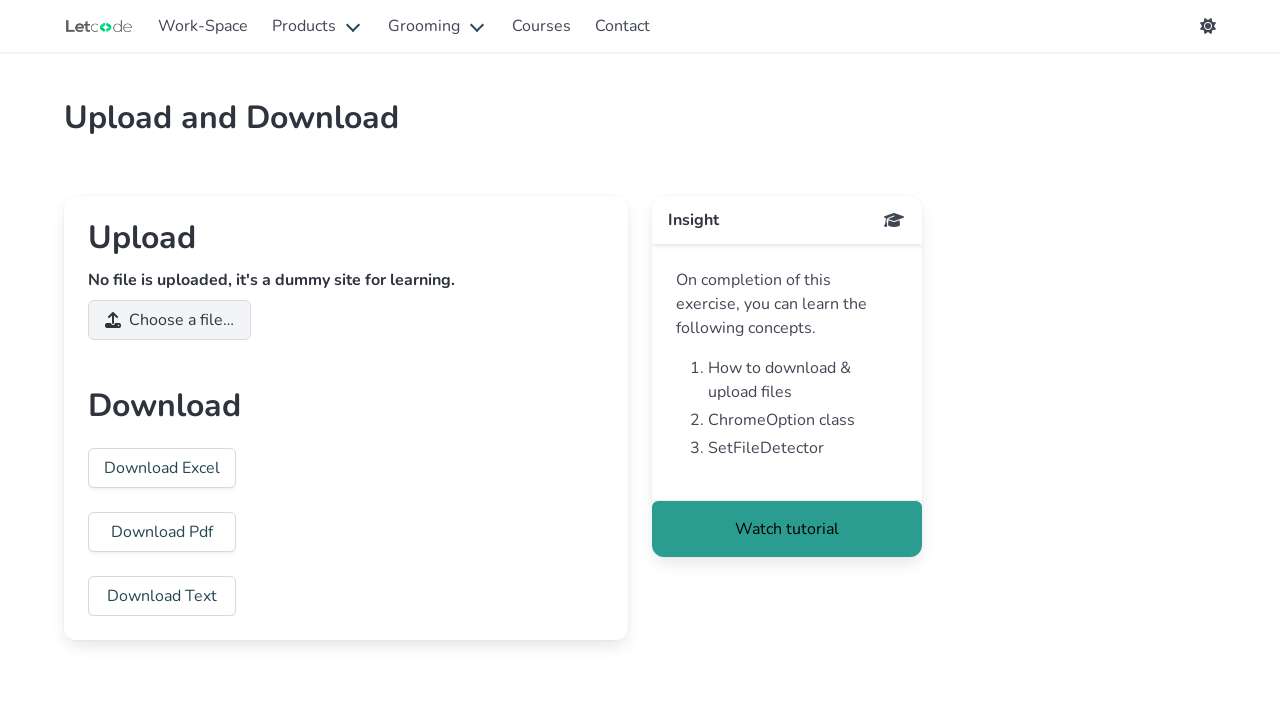

Clicked Download Excel button at (162, 468) on a:text('Download Excel')
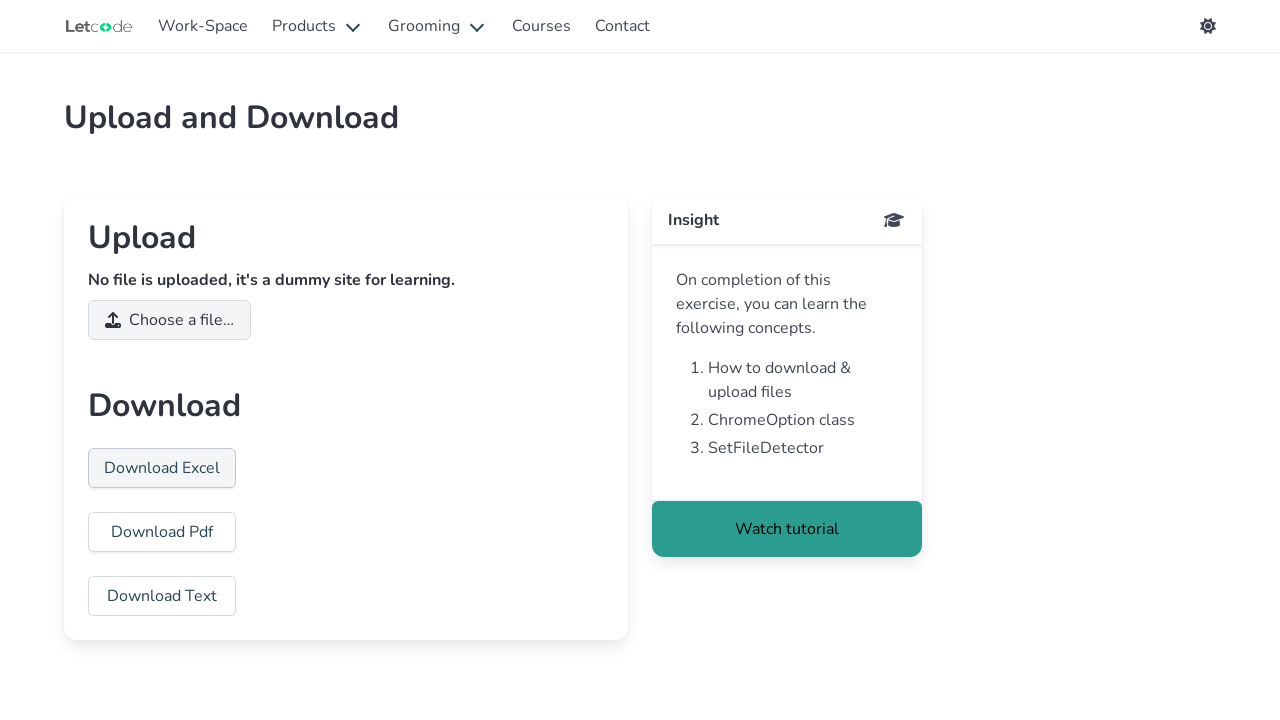

Clicked Download PDF button at (162, 532) on a:text('Download Pdf')
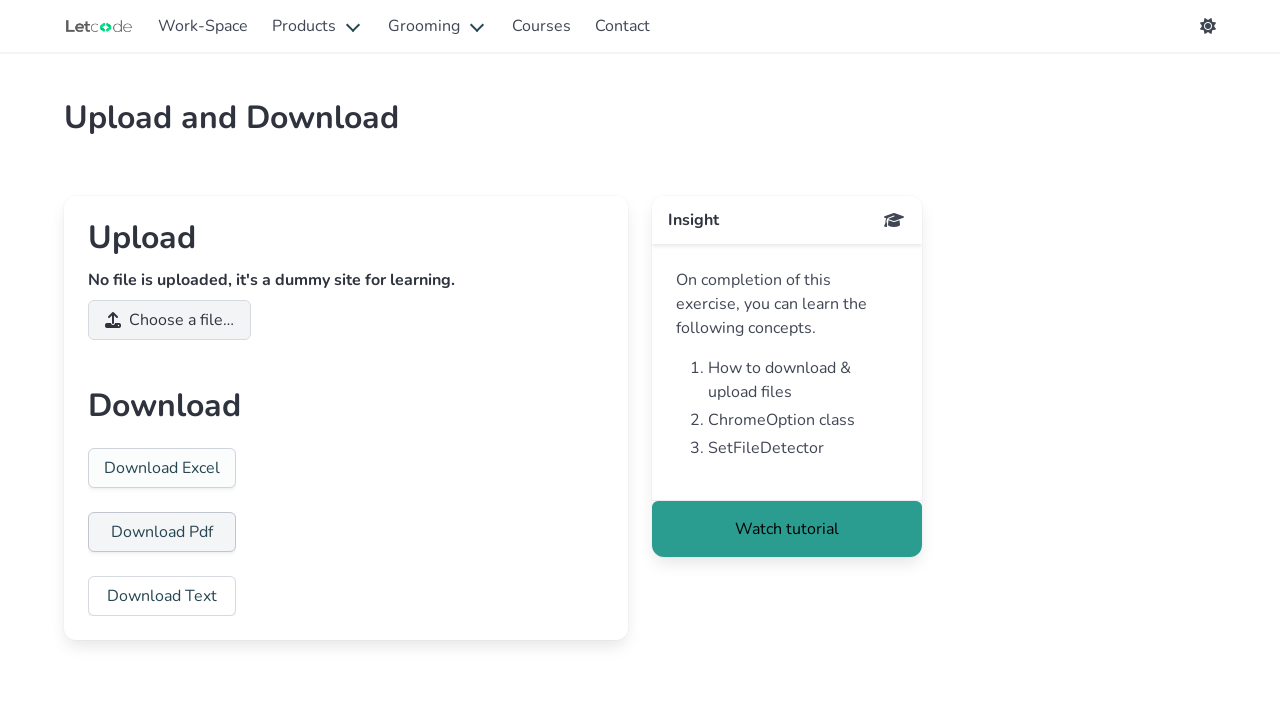

Clicked Download Text button at (162, 596) on a:text('Download Text')
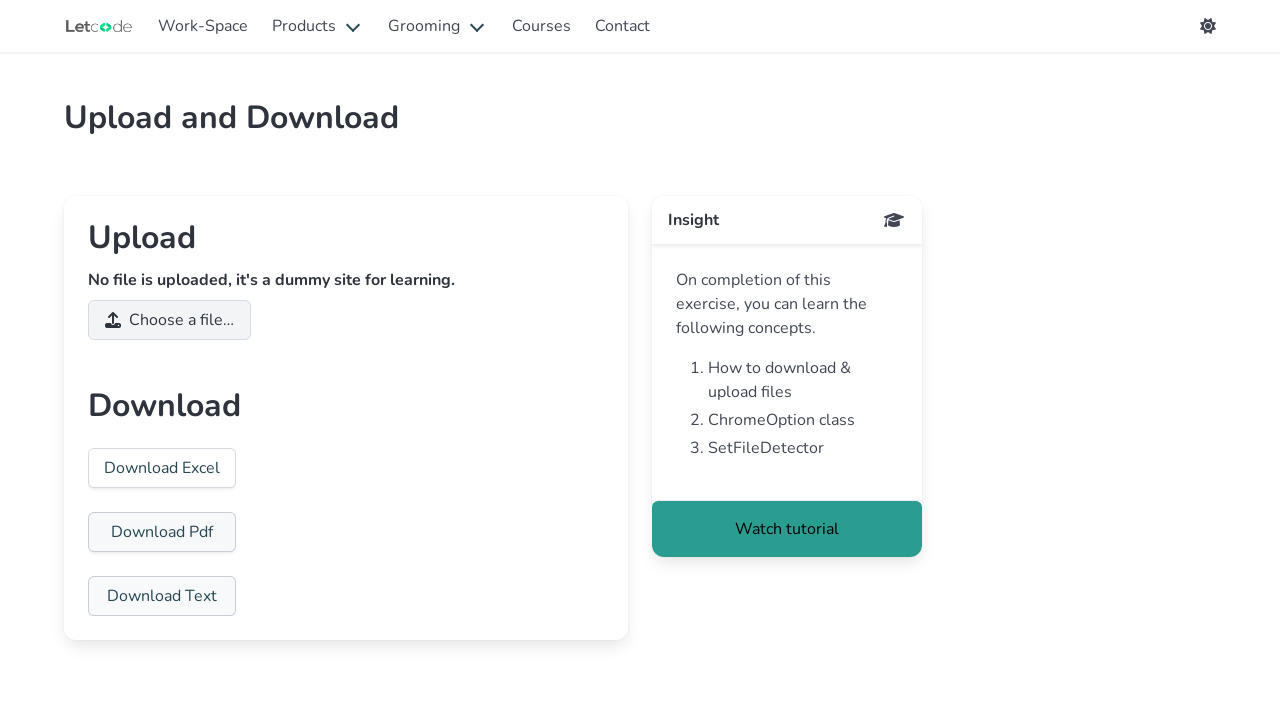

Waited 1000ms for downloads to initiate
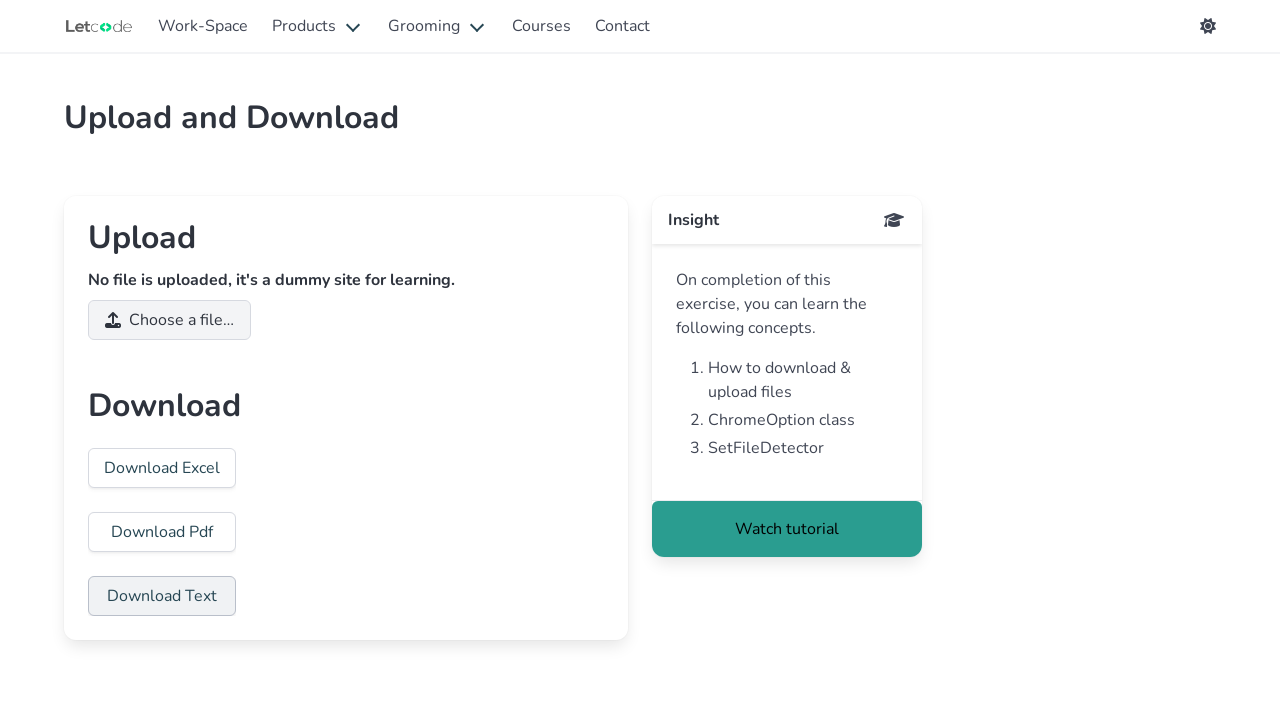

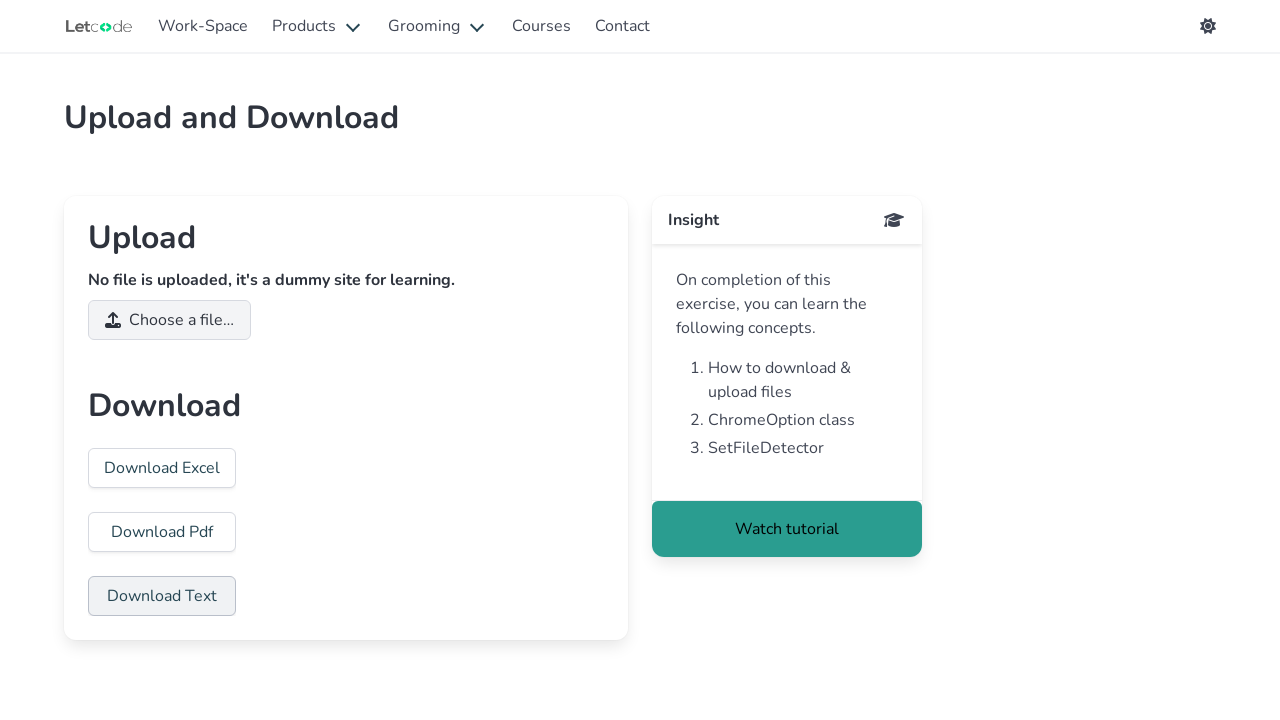